Tests dropdown selection functionality by reading two numbers from the page, calculating their sum, selecting the corresponding value from a dropdown list, and submitting the form.

Starting URL: http://suninjuly.github.io/selects1.html

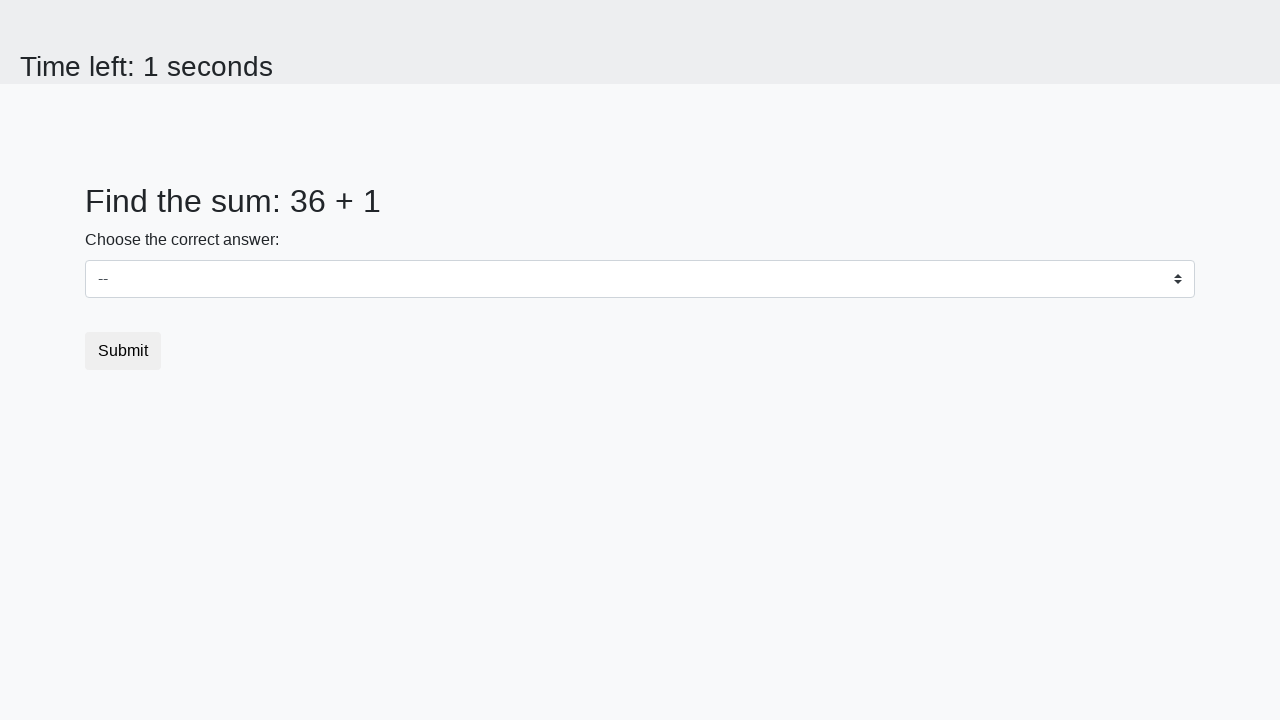

Retrieved first number from #num1 element
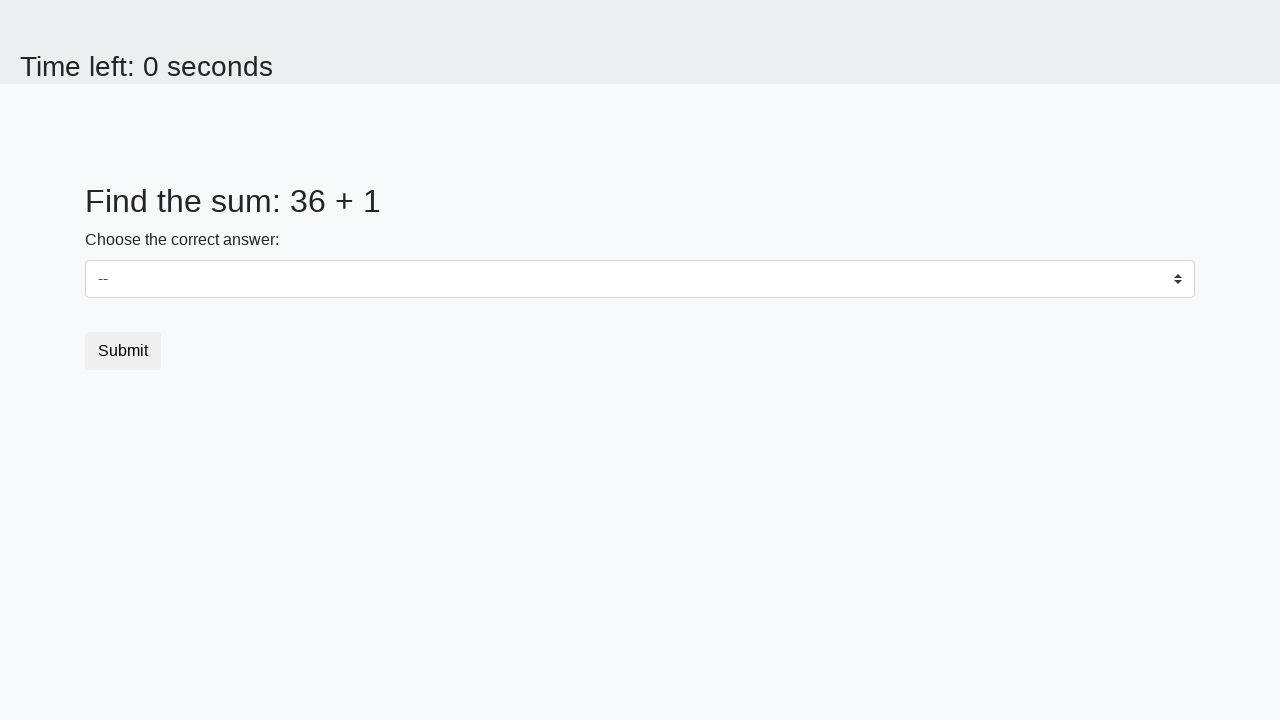

Retrieved second number from #num2 element
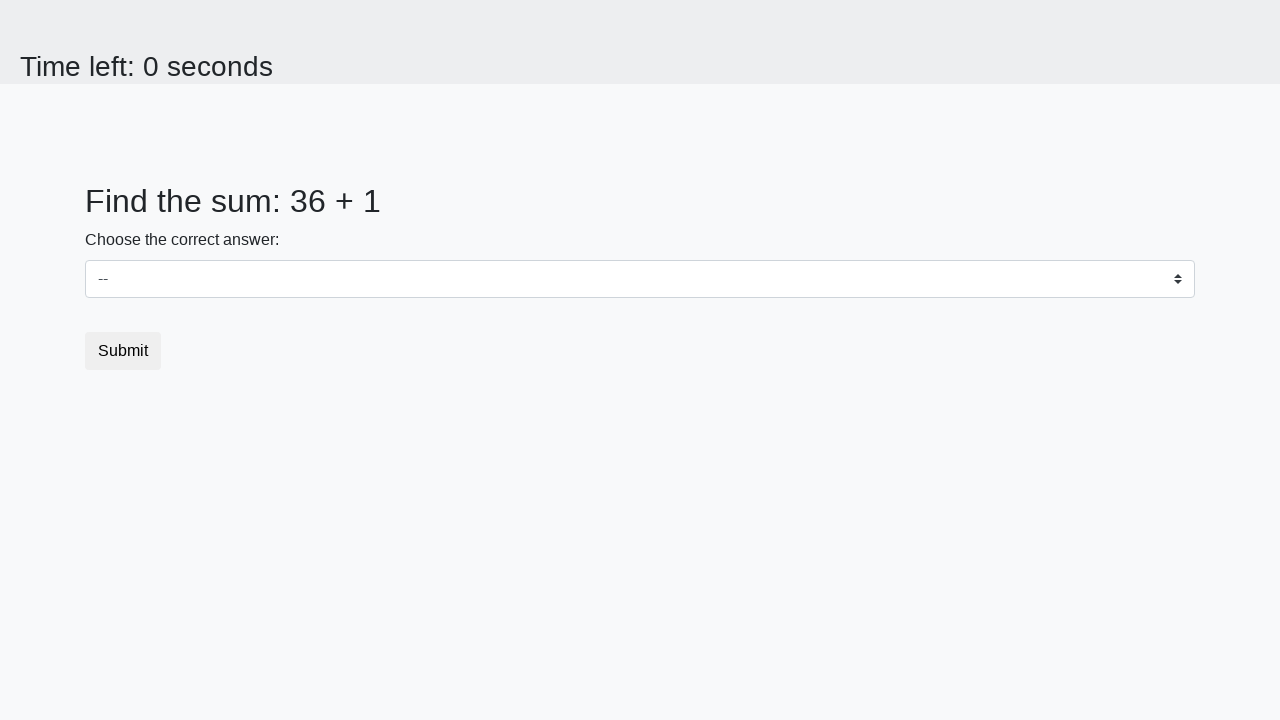

Calculated sum of 36 + 1 = 37
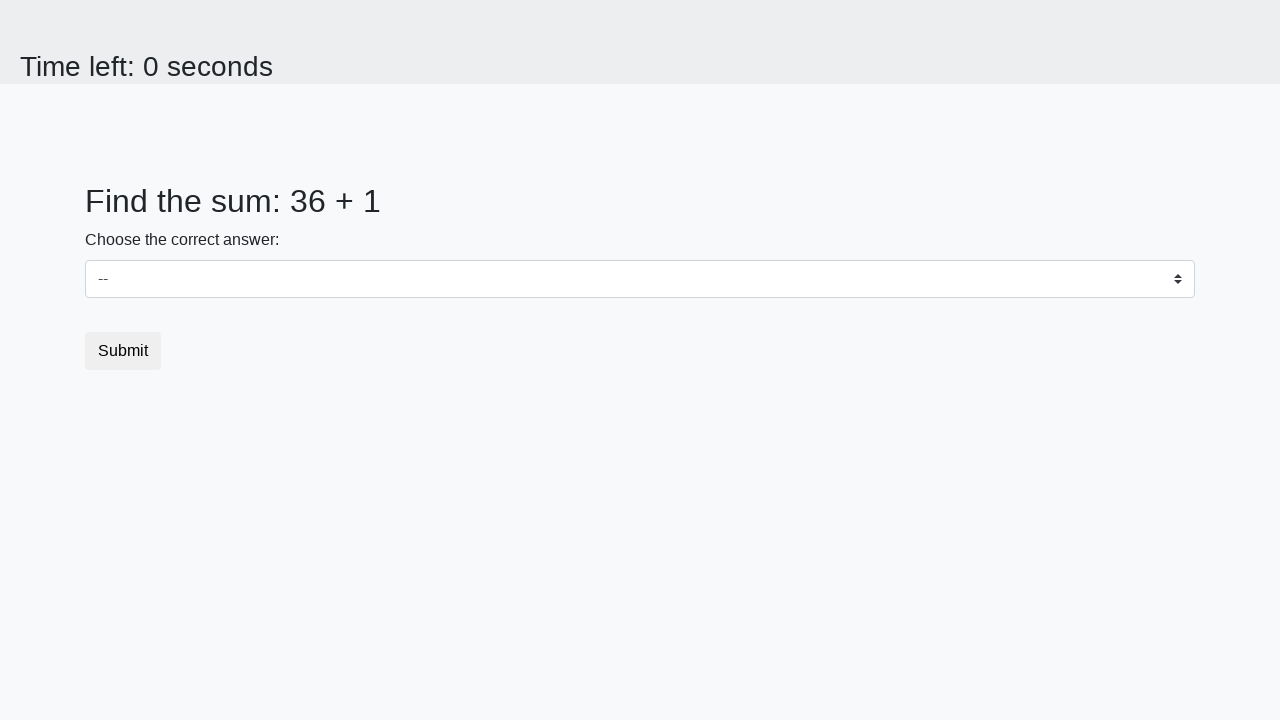

Clicked dropdown to open it at (640, 279) on select
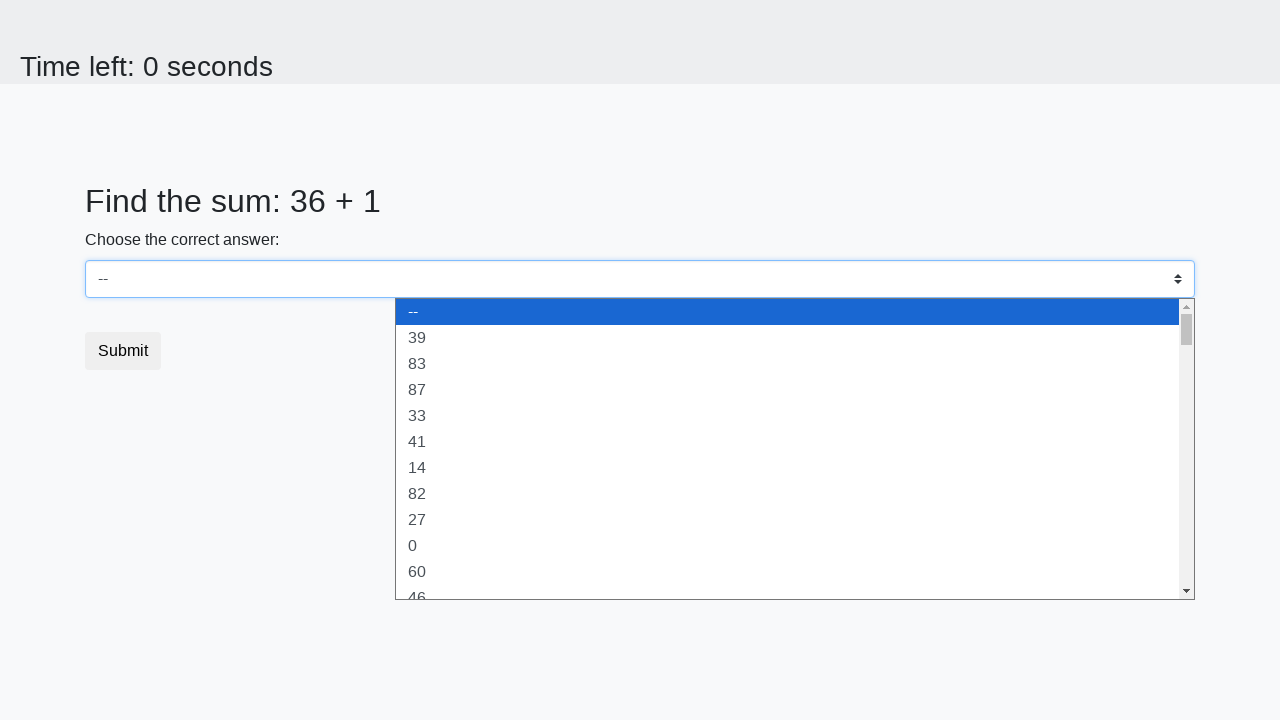

Selected dropdown option with value 37 on select
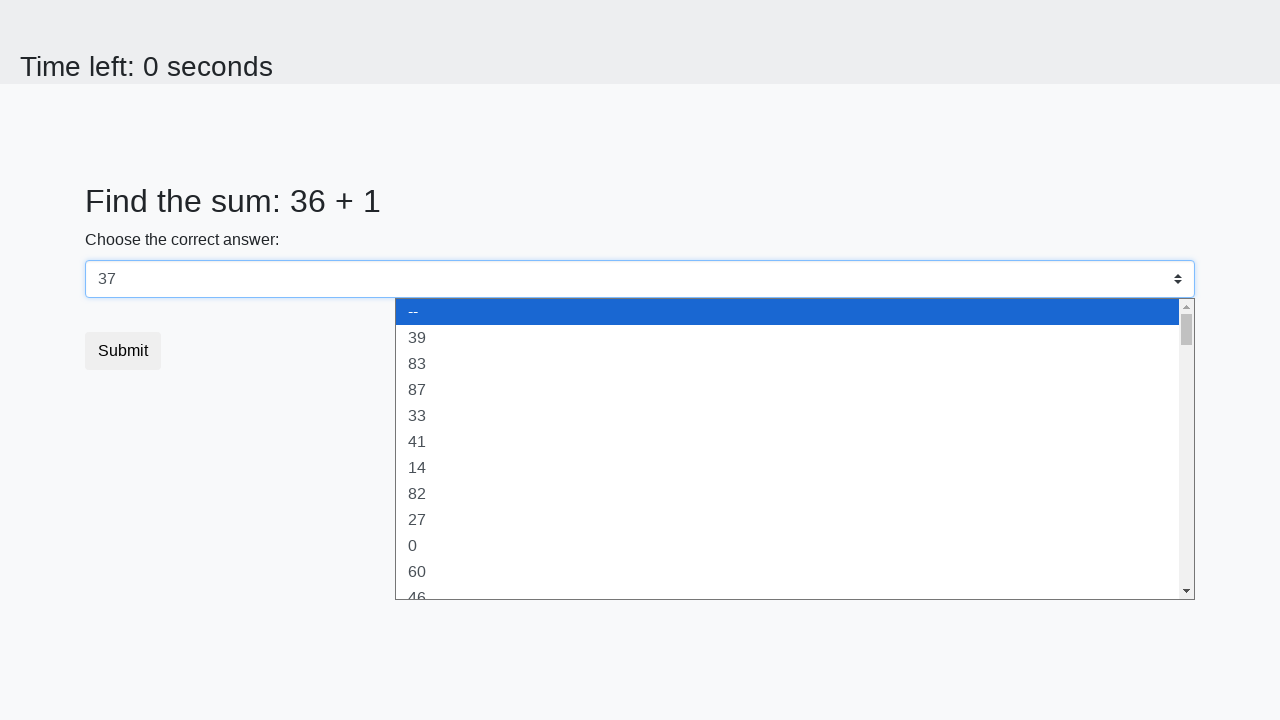

Clicked submit button to complete form at (123, 351) on .btn
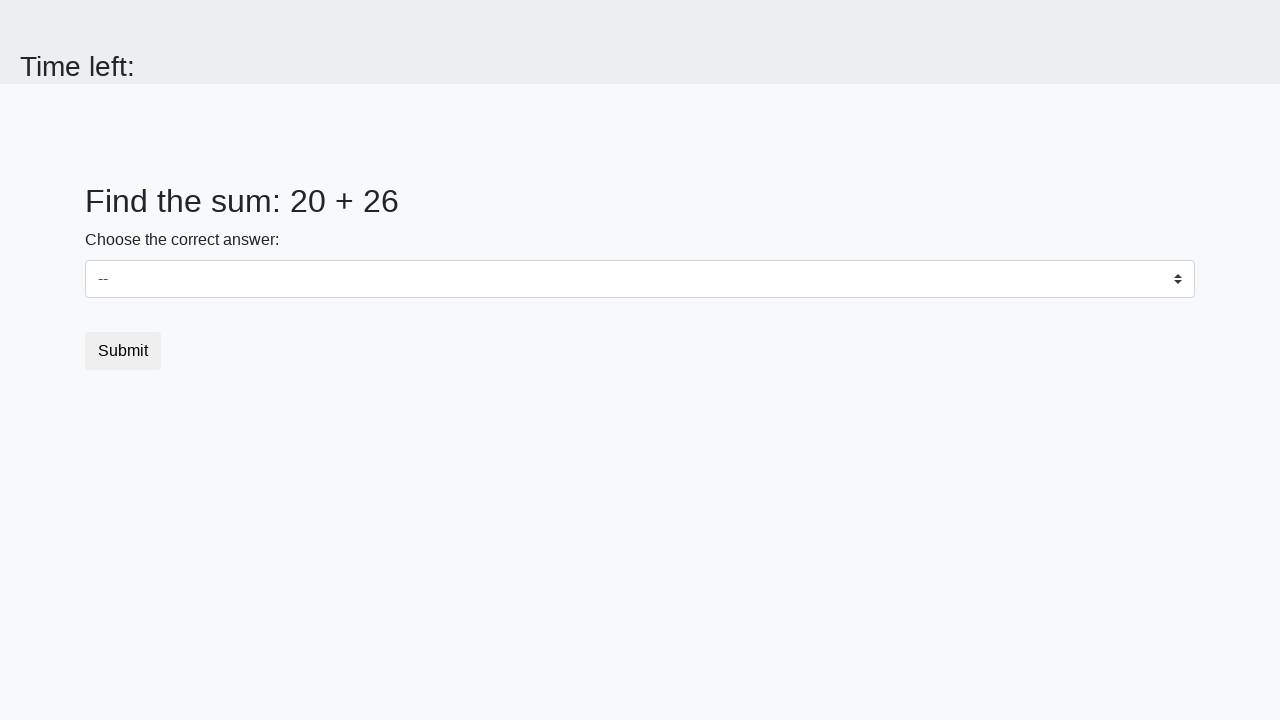

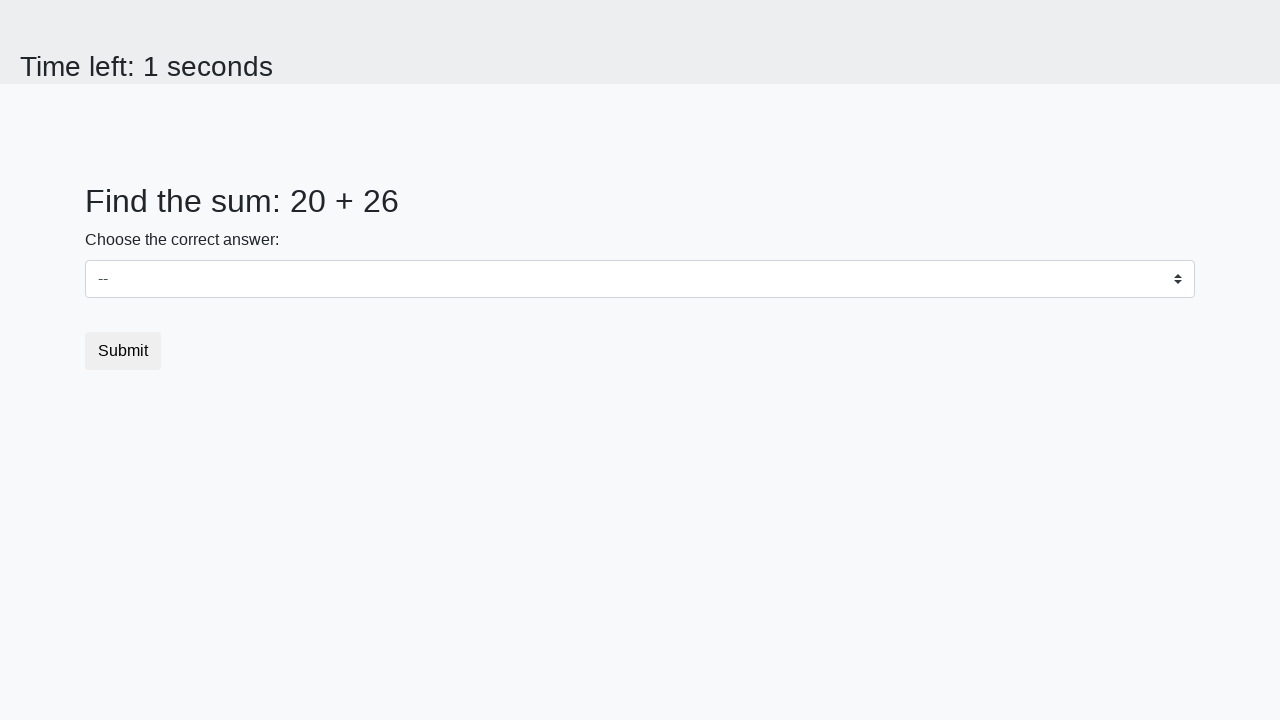